Tests un-marking todo items as complete by unchecking their checkboxes

Starting URL: https://demo.playwright.dev/todomvc

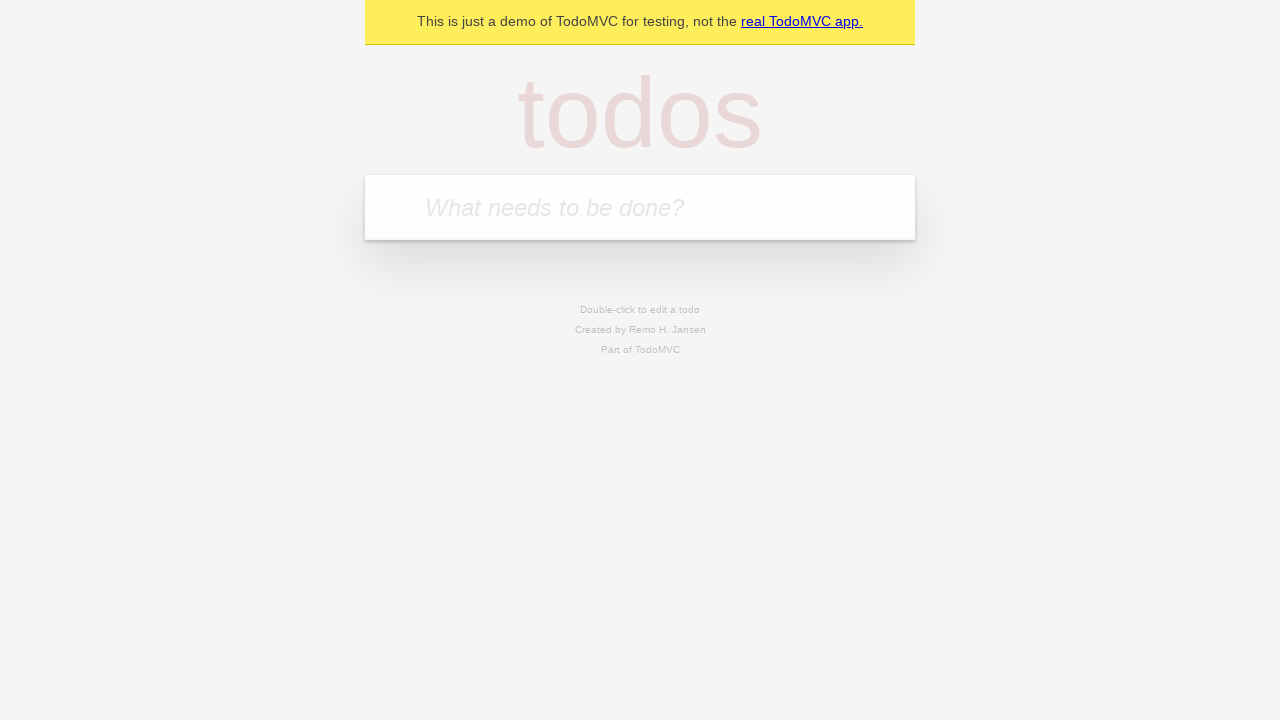

Located new todo input field
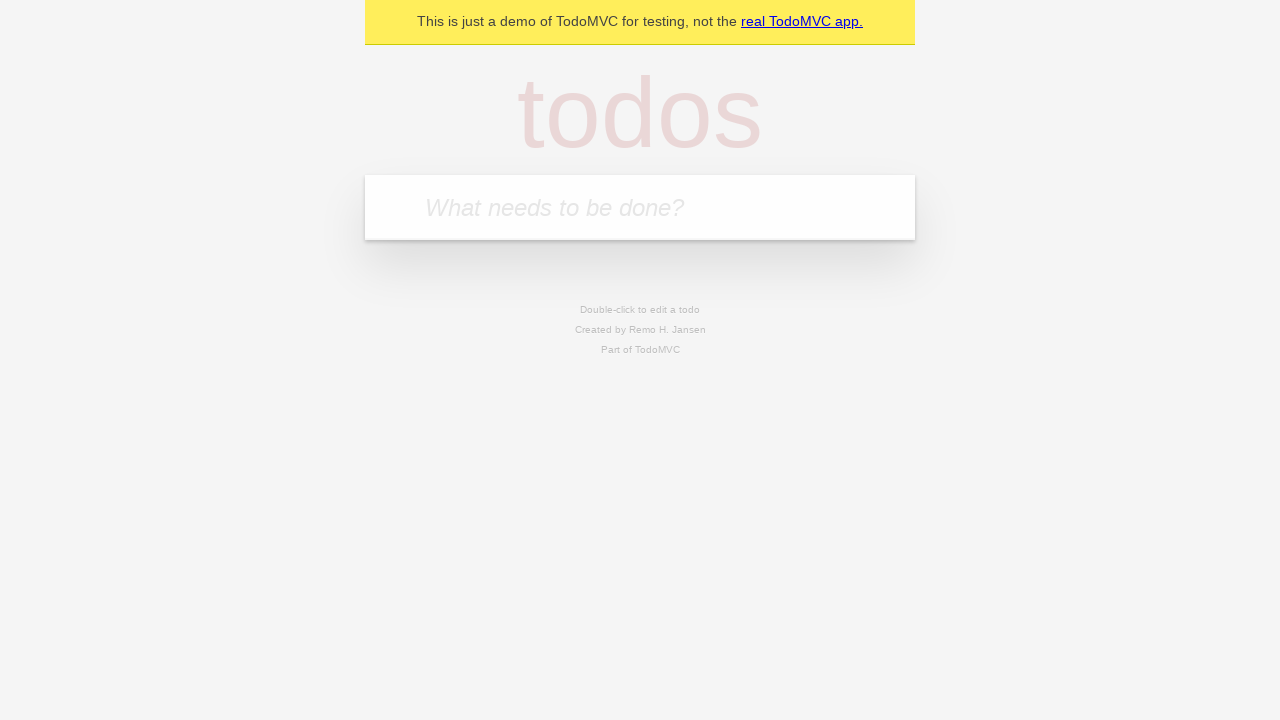

Filled first todo item: 'buy some cheese' on internal:attr=[placeholder="What needs to be done?"i]
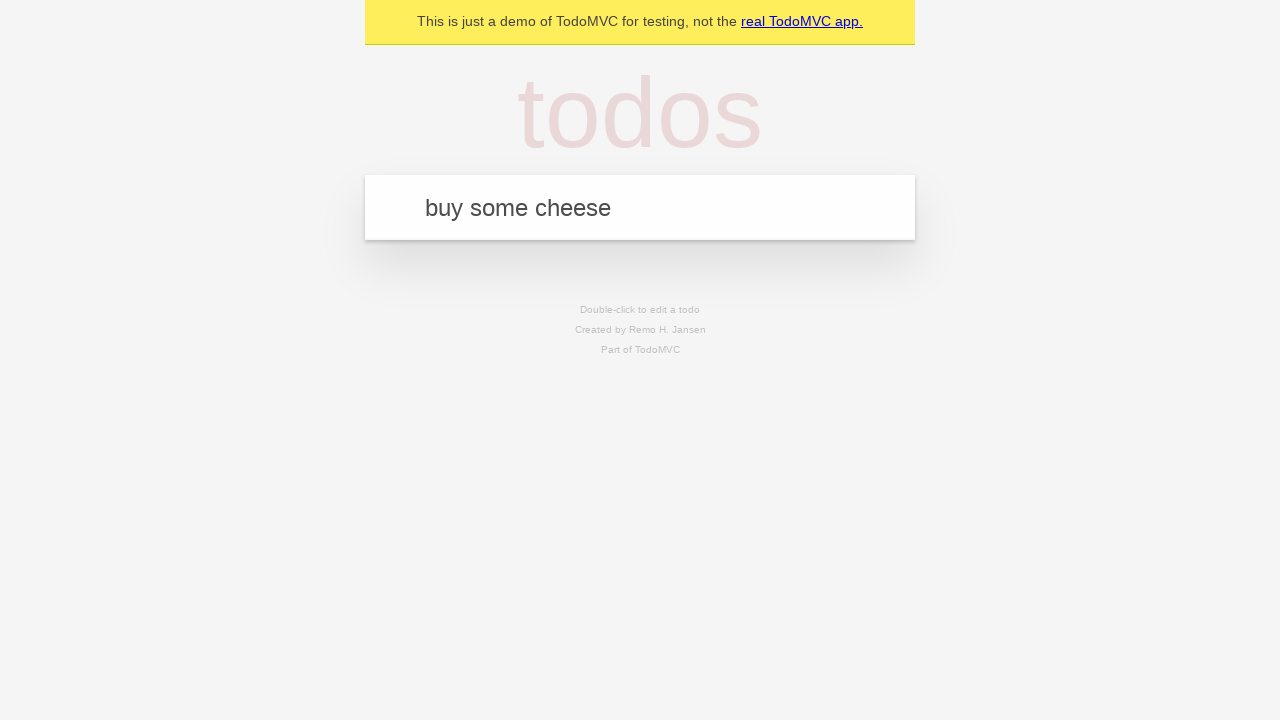

Pressed Enter to add first todo item on internal:attr=[placeholder="What needs to be done?"i]
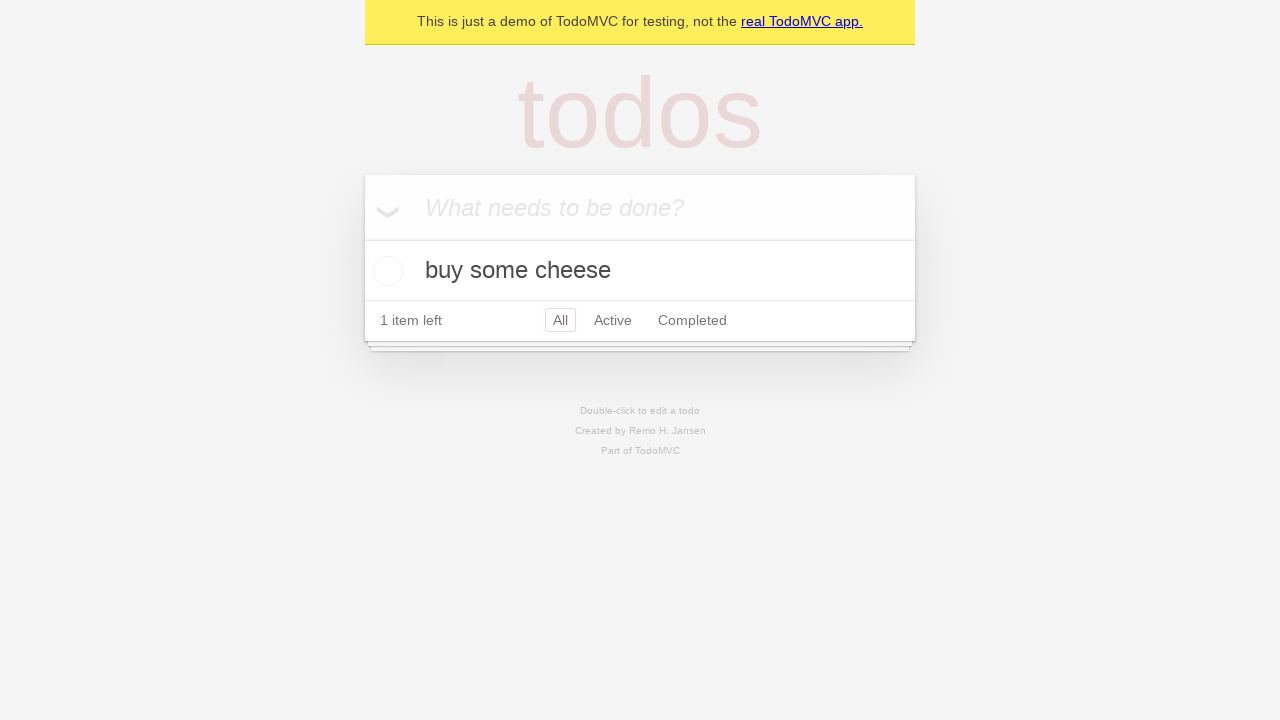

Filled second todo item: 'feed the cat' on internal:attr=[placeholder="What needs to be done?"i]
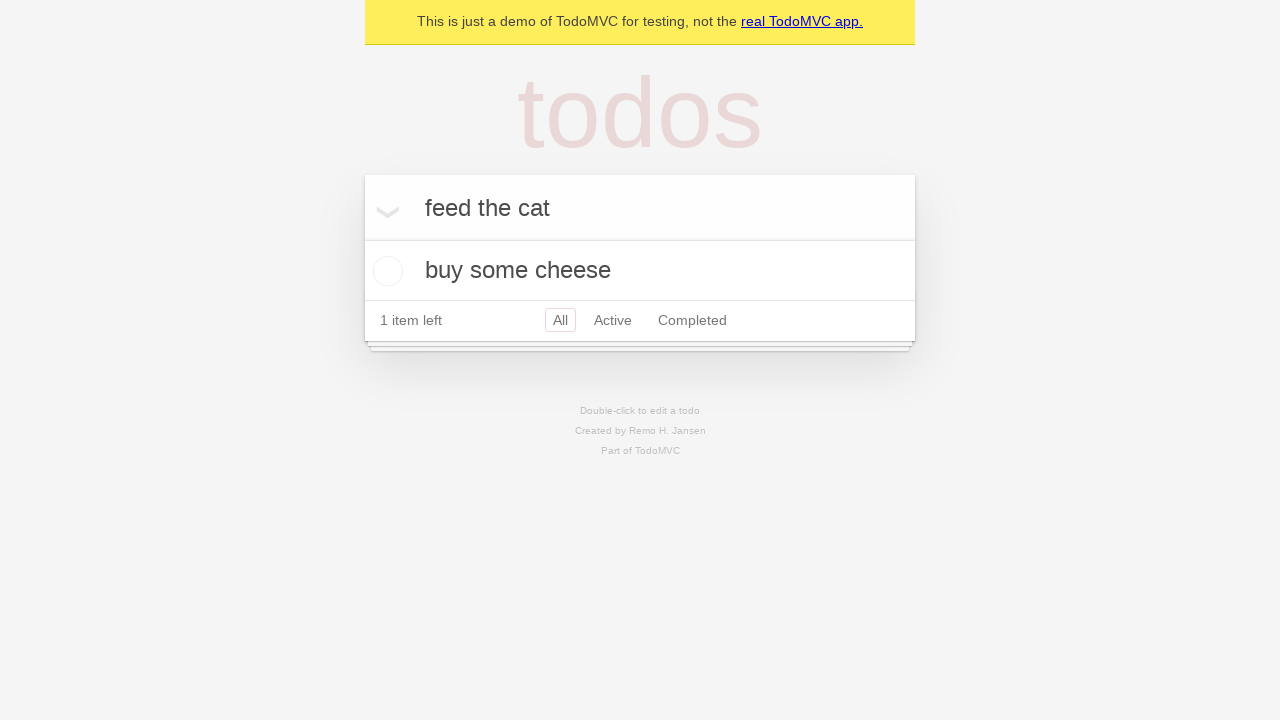

Pressed Enter to add second todo item on internal:attr=[placeholder="What needs to be done?"i]
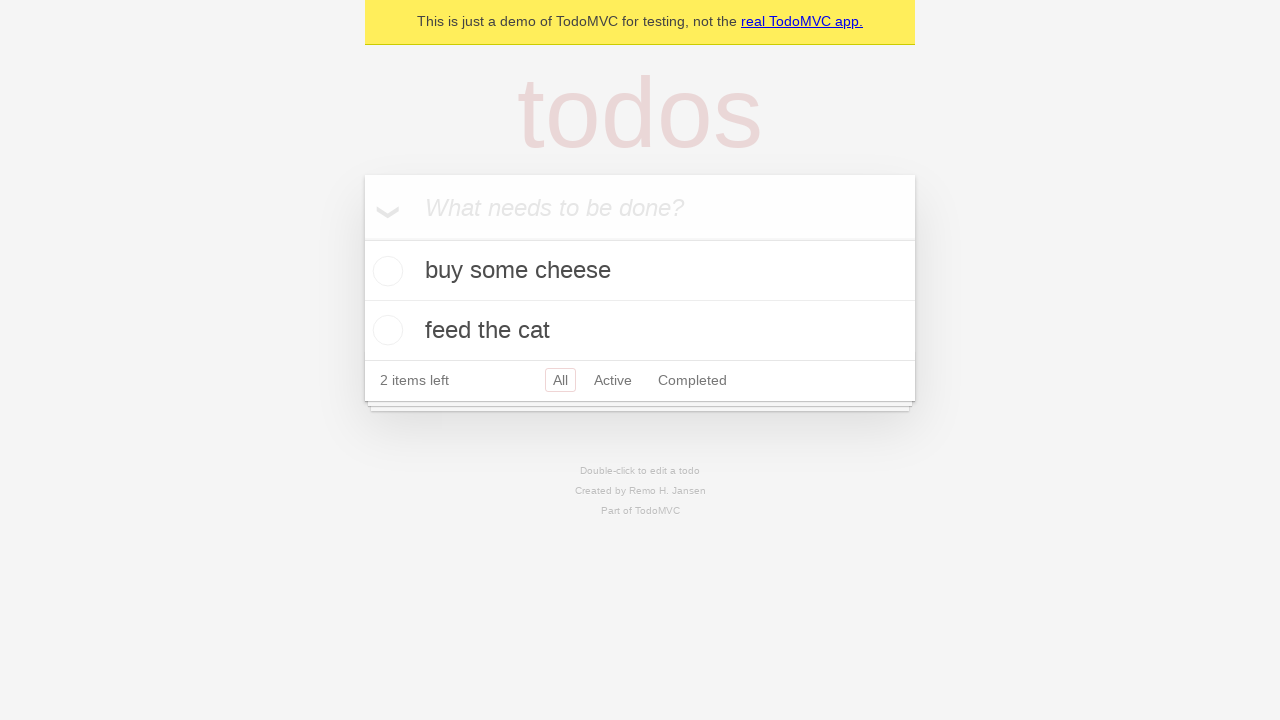

Located first todo item
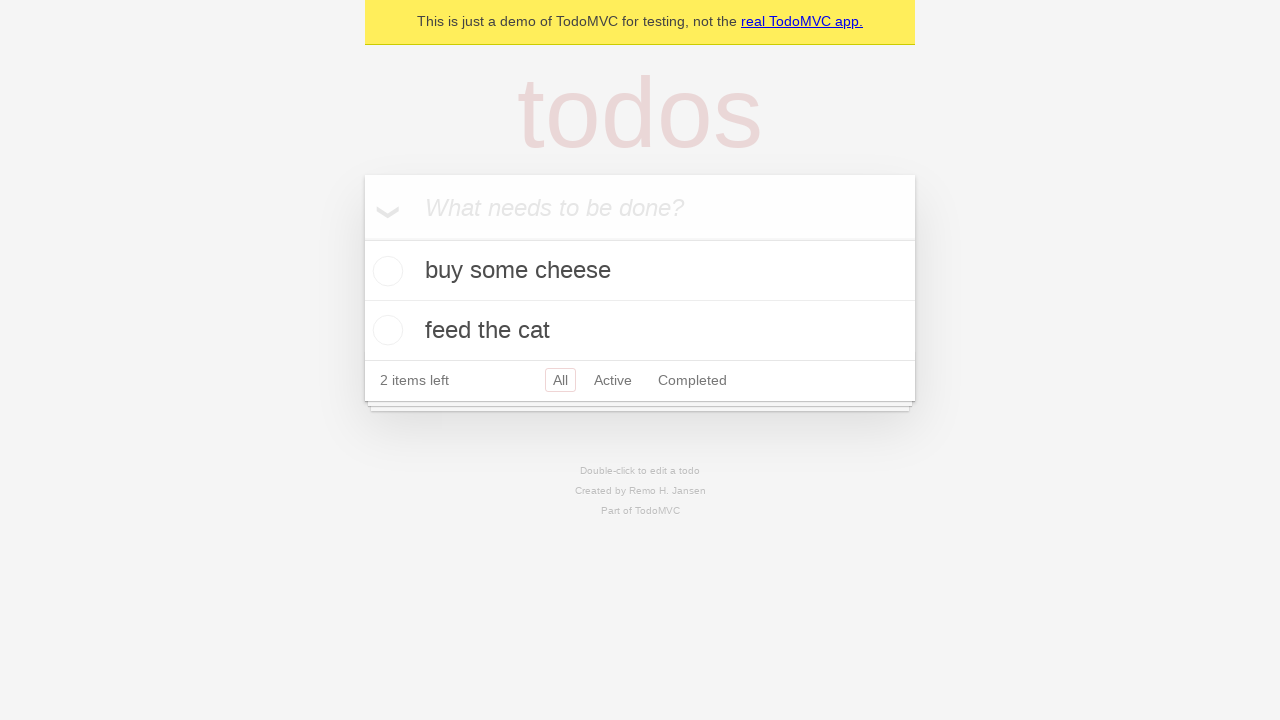

Located checkbox for first todo item
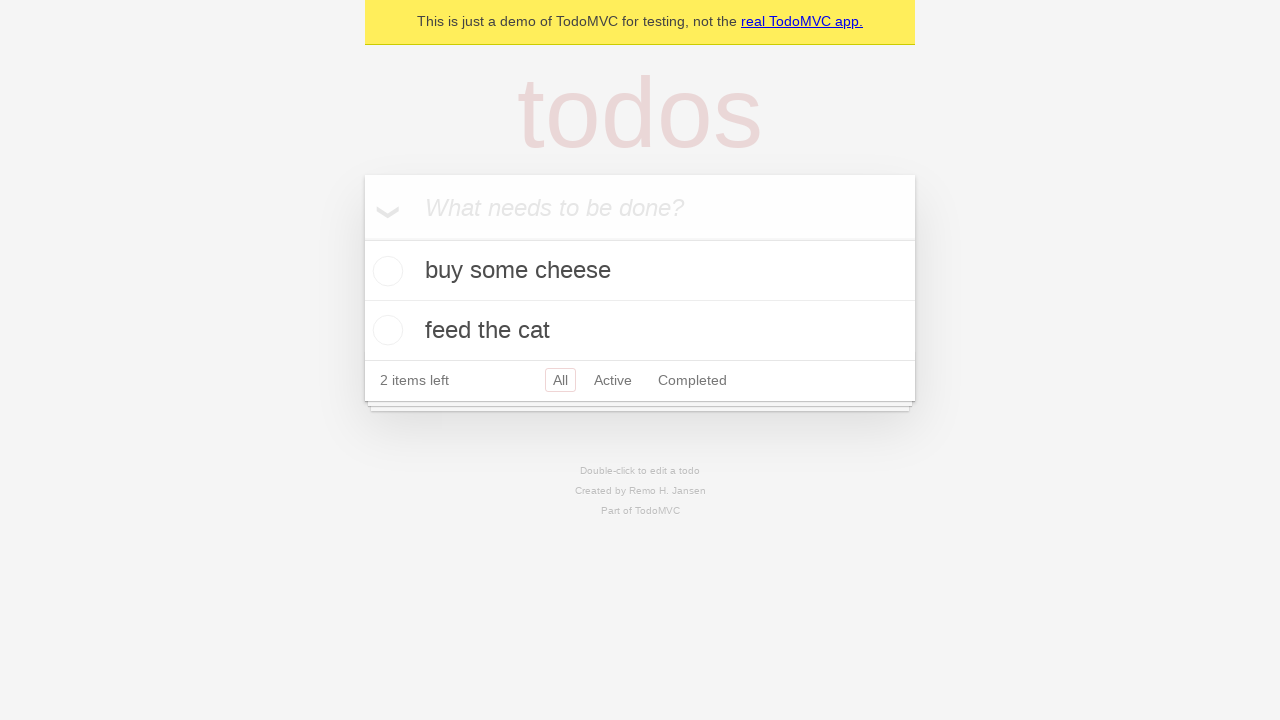

Marked first todo item as complete at (385, 271) on internal:testid=[data-testid="todo-item"s] >> nth=0 >> internal:role=checkbox
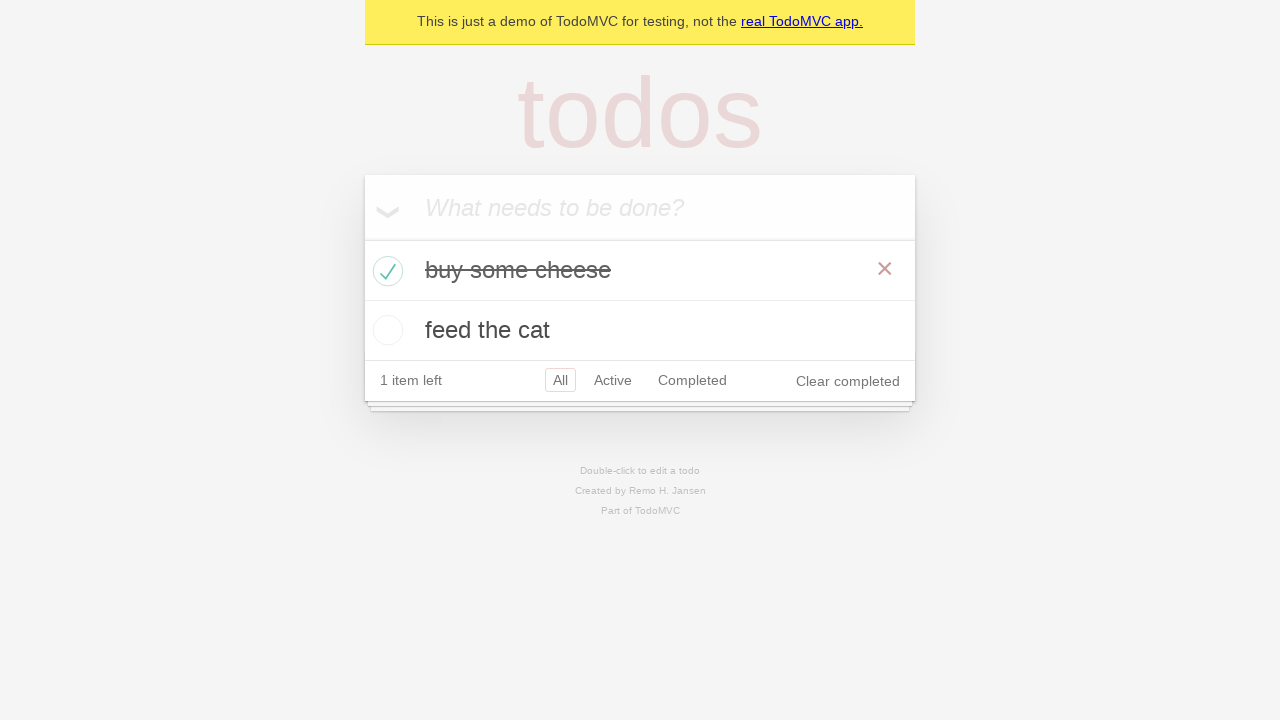

Un-marked first todo item as complete at (385, 271) on internal:testid=[data-testid="todo-item"s] >> nth=0 >> internal:role=checkbox
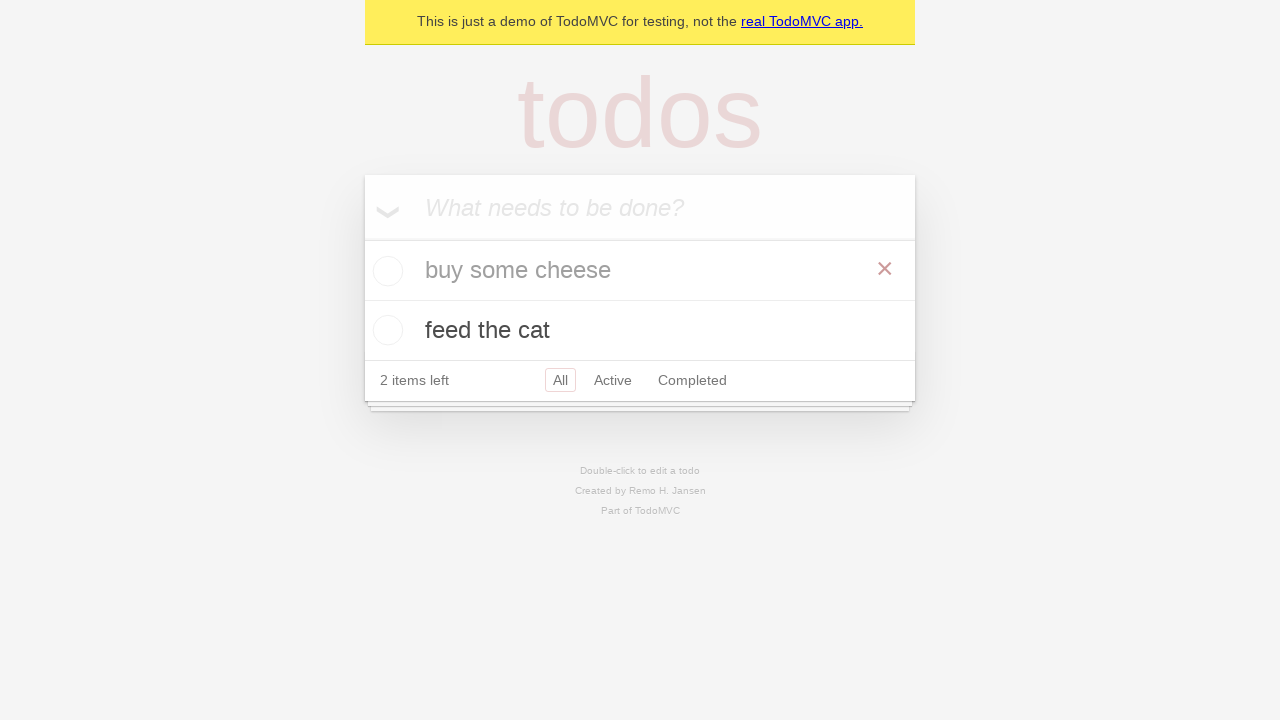

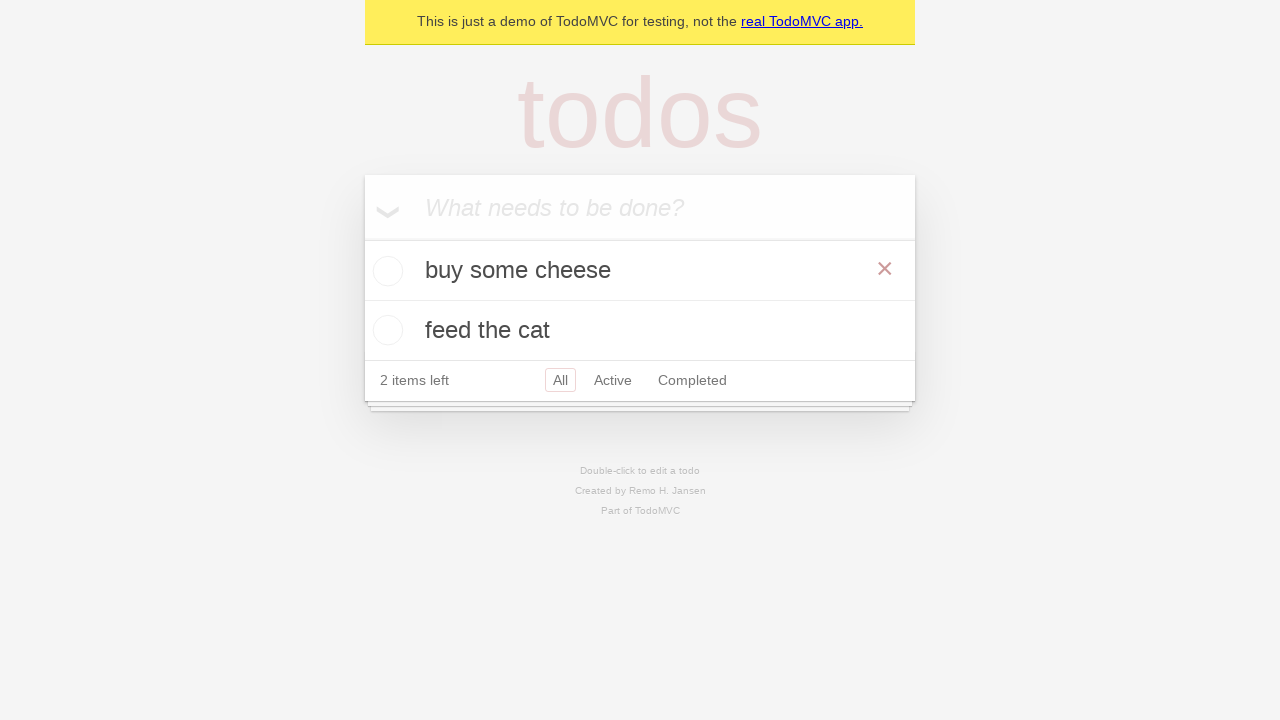